Tests dropdown handling functionality by selecting options from a Skills dropdown using different selection methods (by index, by visible text, and by value) on a demo registration page.

Starting URL: https://demo.automationtesting.in/Register.html

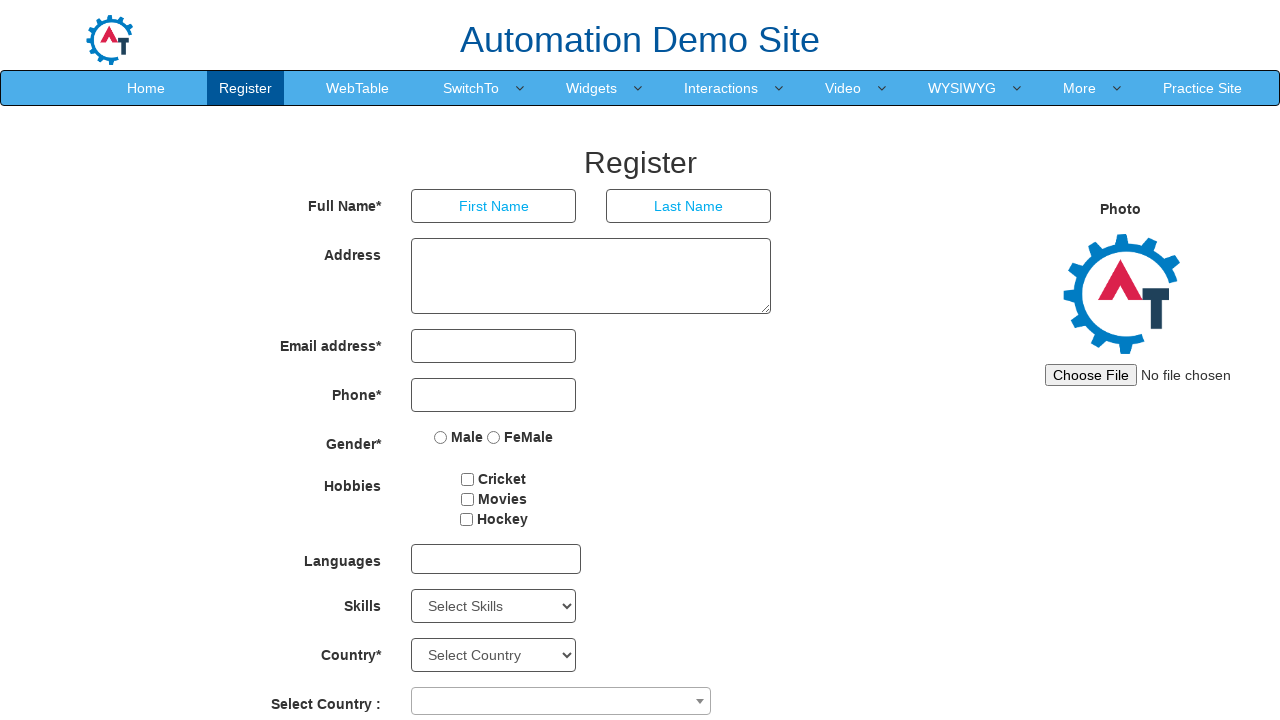

Waited for Skills dropdown to be visible
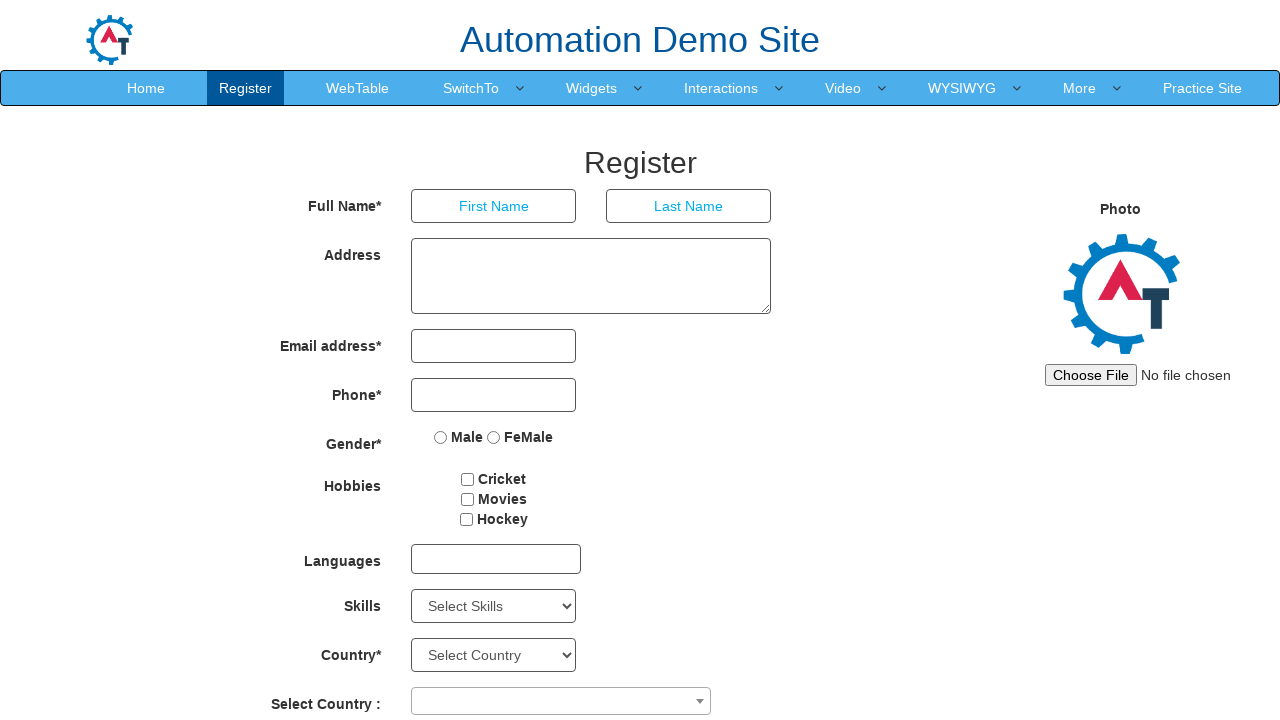

Selected Skills dropdown option by index 2 (third option) on #Skills
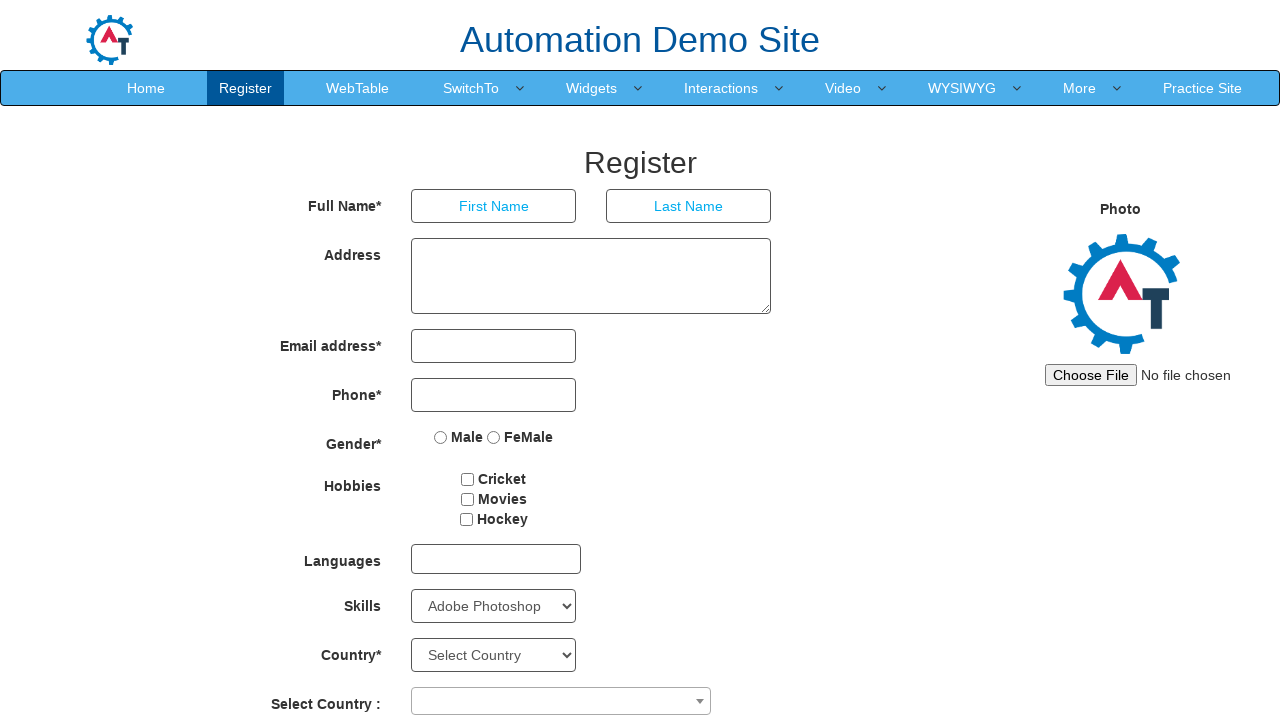

Selected Skills dropdown option by visible text 'Certifications' on #Skills
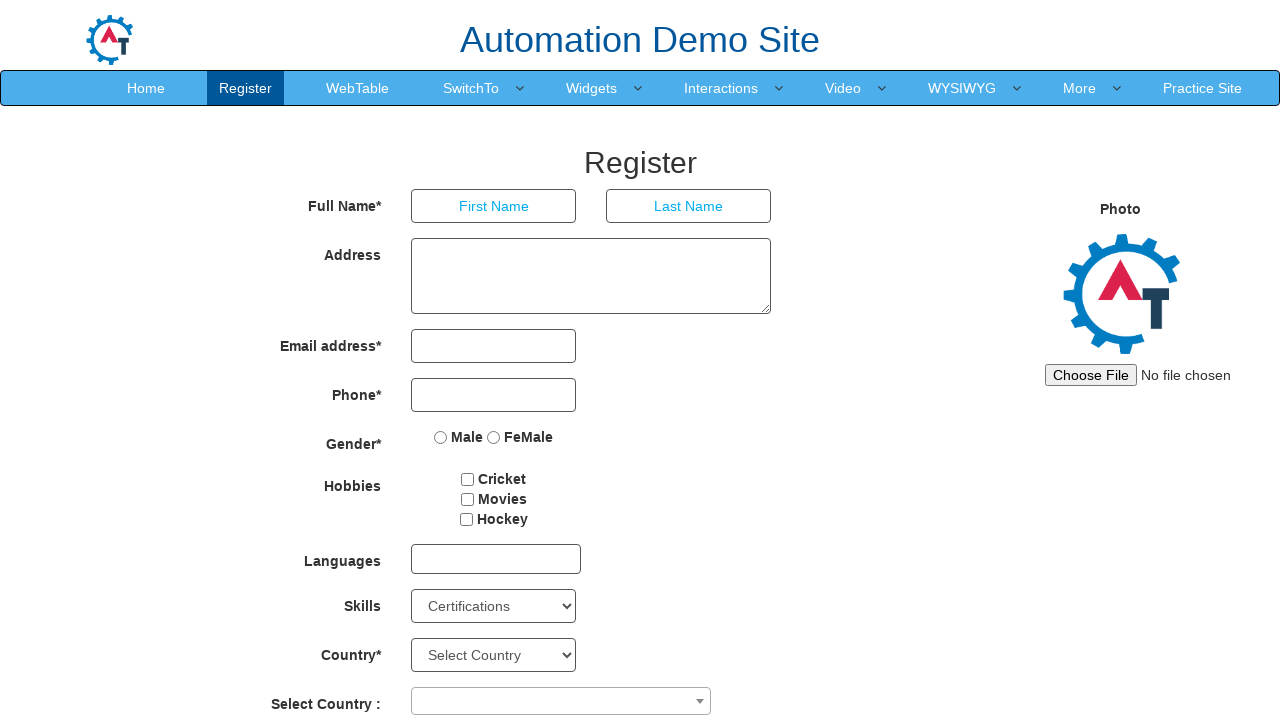

Selected Skills dropdown option by value 'Data Analytics' on #Skills
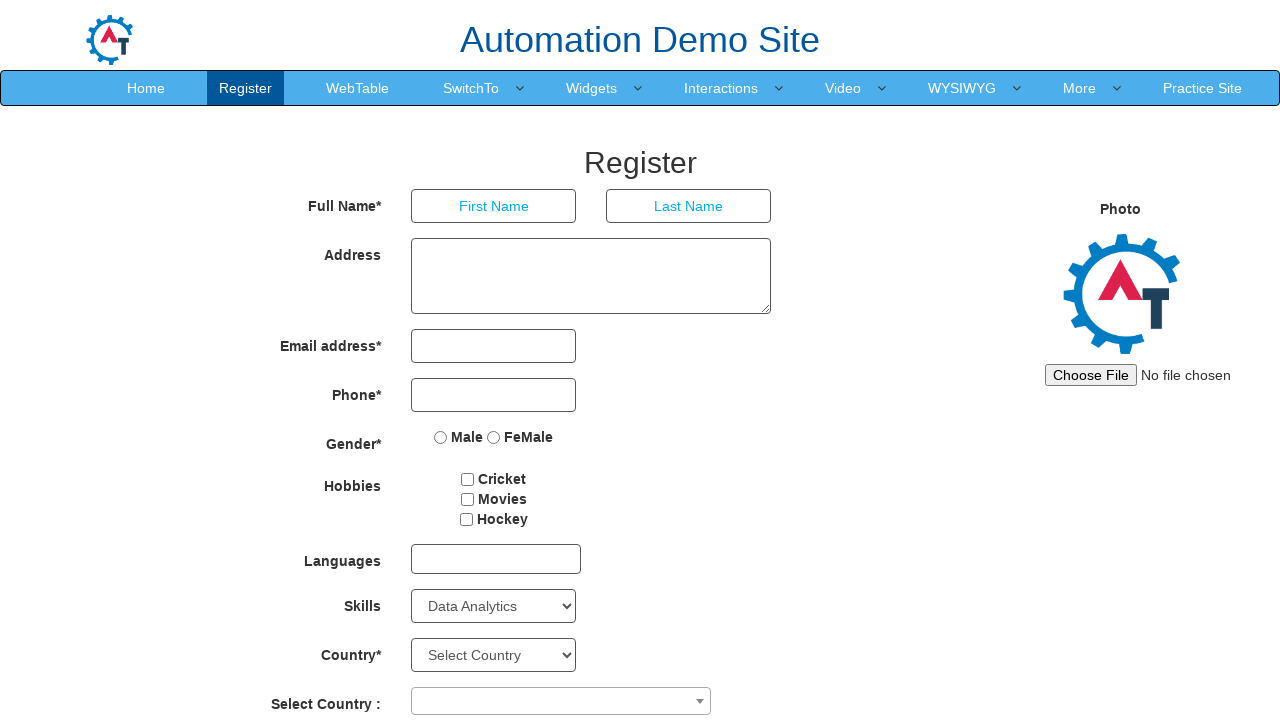

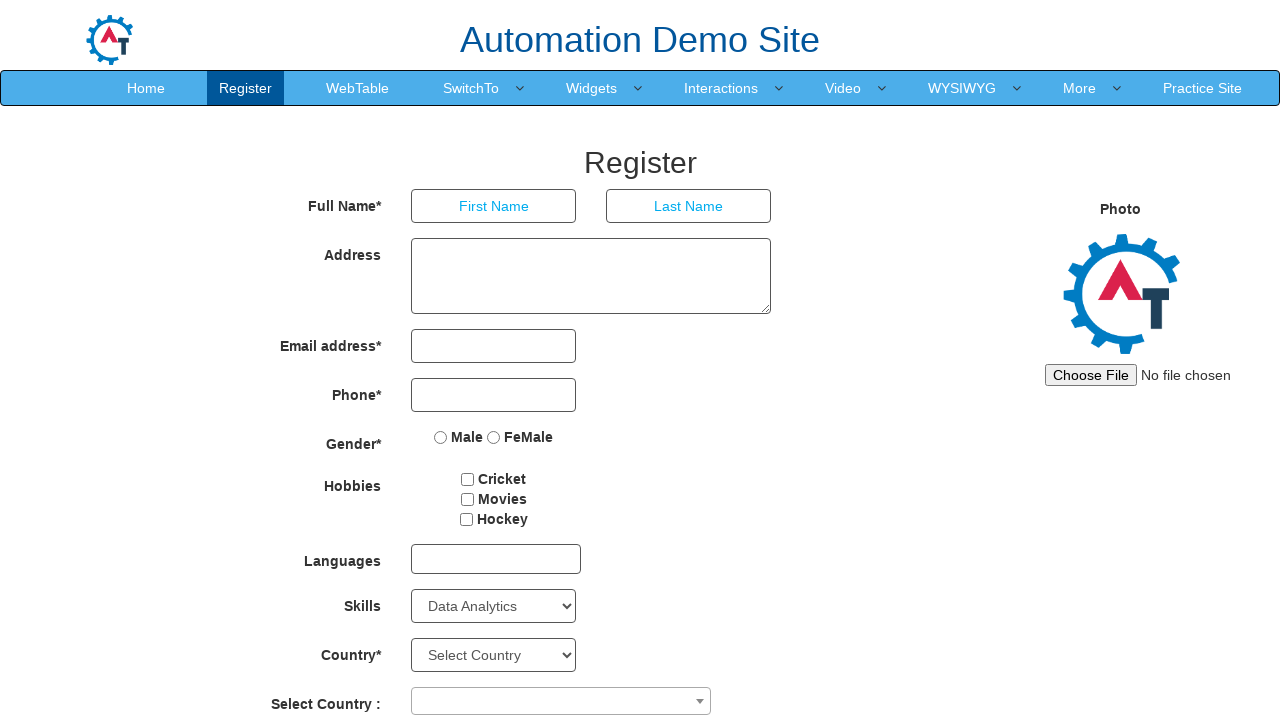